Navigates to DuckDuckGo and takes a screenshot

Starting URL: https://duckduckgo.com

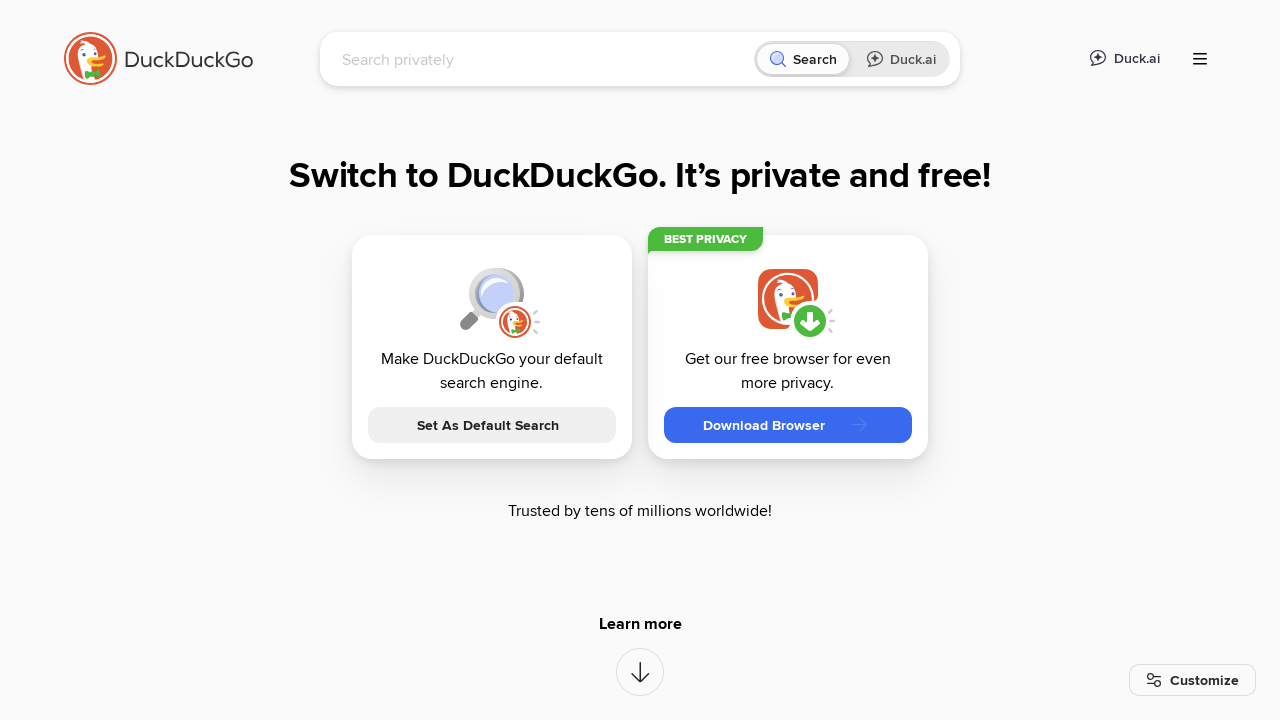

Waited for DuckDuckGo page to load (domcontentloaded state)
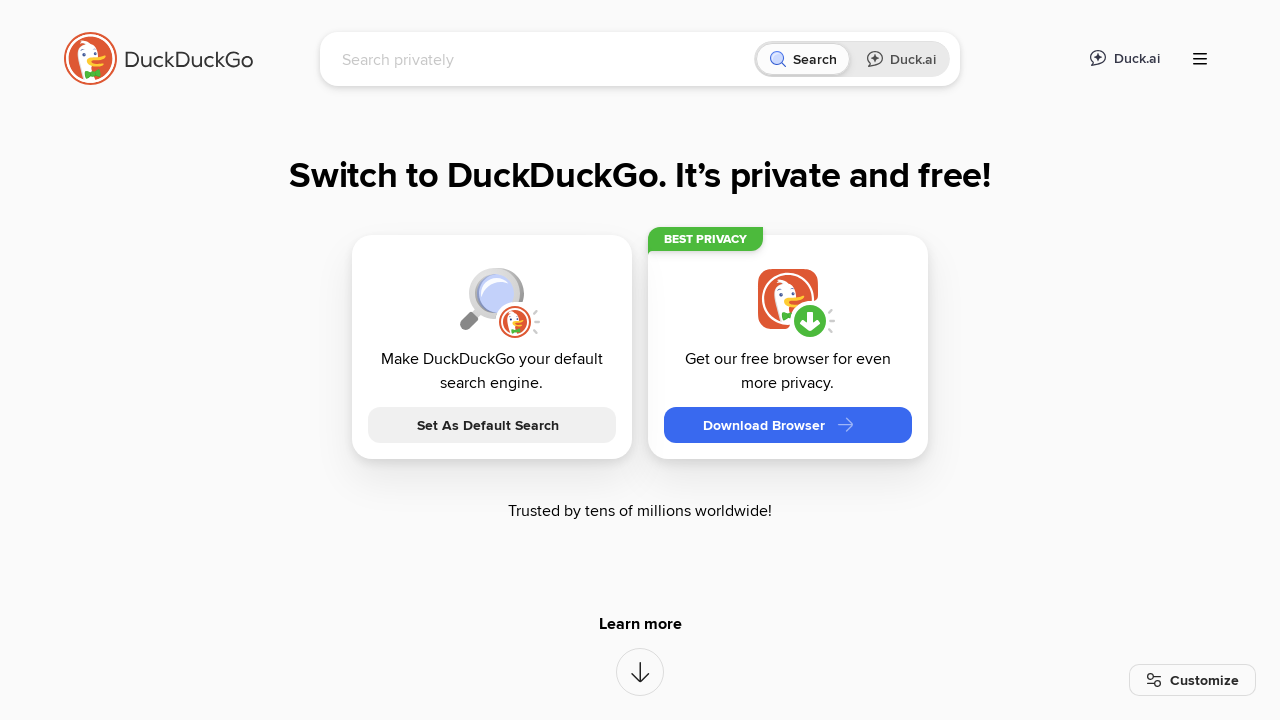

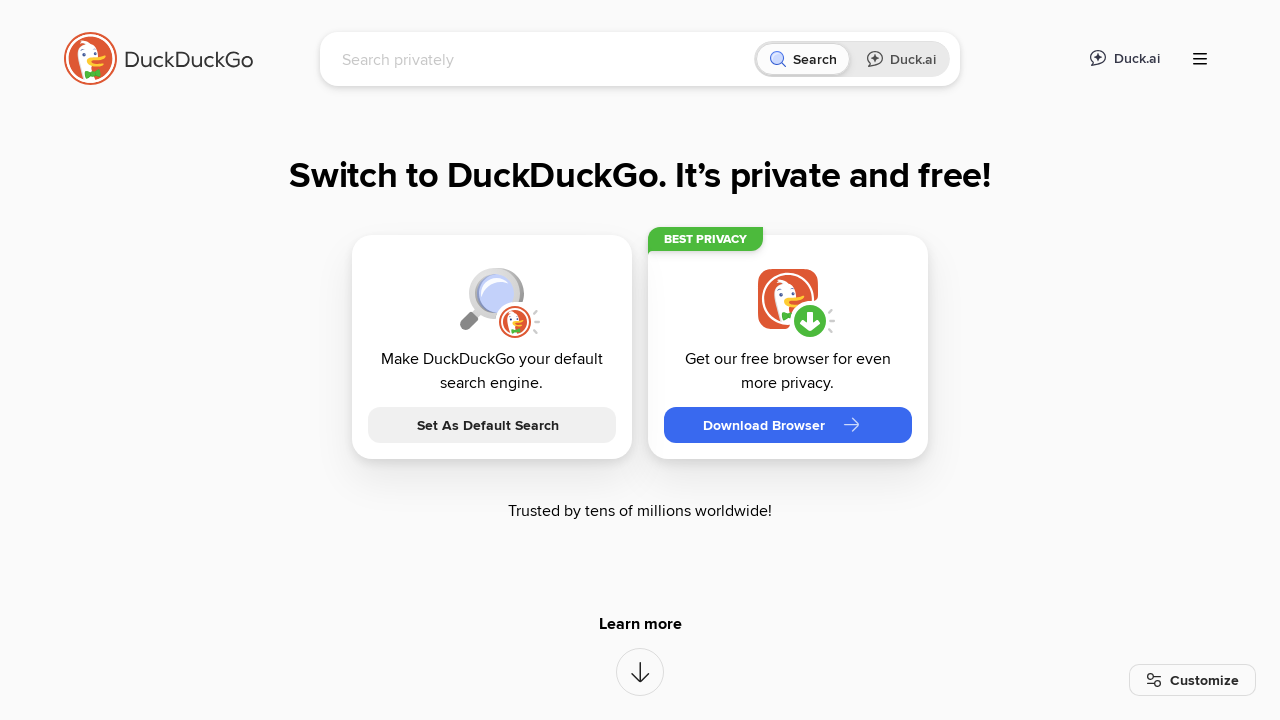